Tests that edits are cancelled when pressing Escape key

Starting URL: https://demo.playwright.dev/todomvc

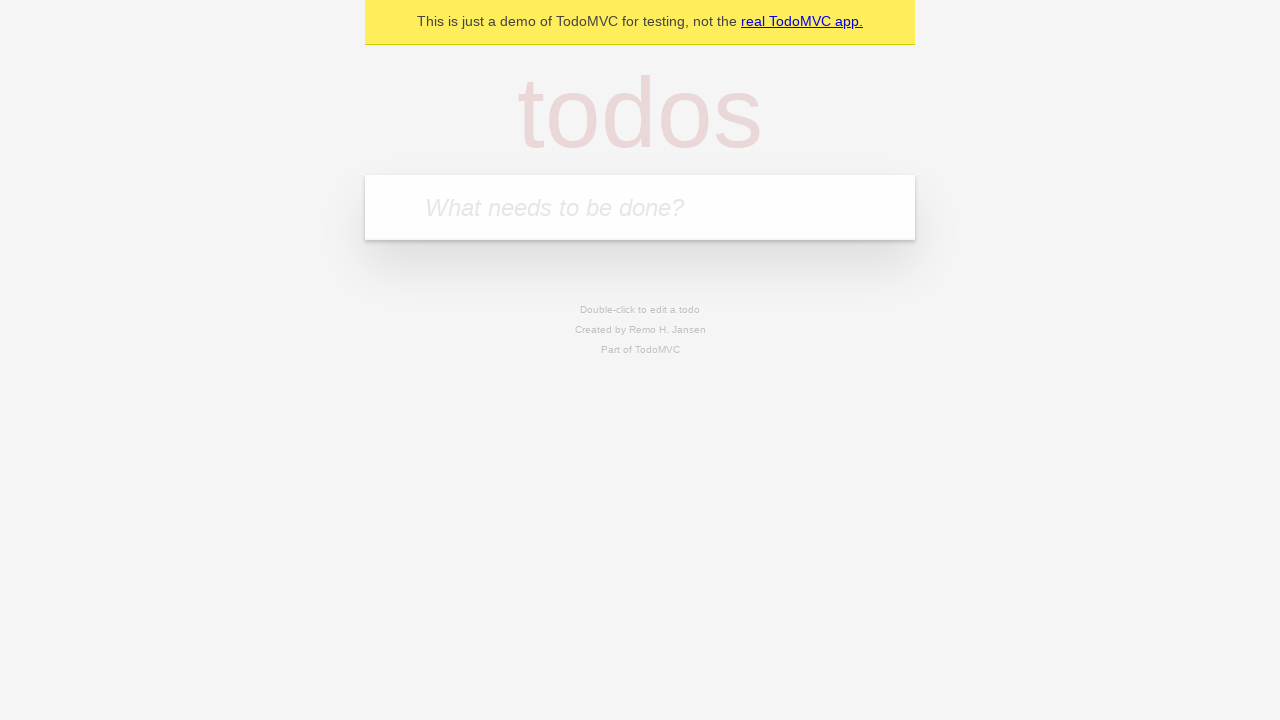

Filled input field with first todo: 'buy some cheese' on internal:attr=[placeholder="What needs to be done?"i]
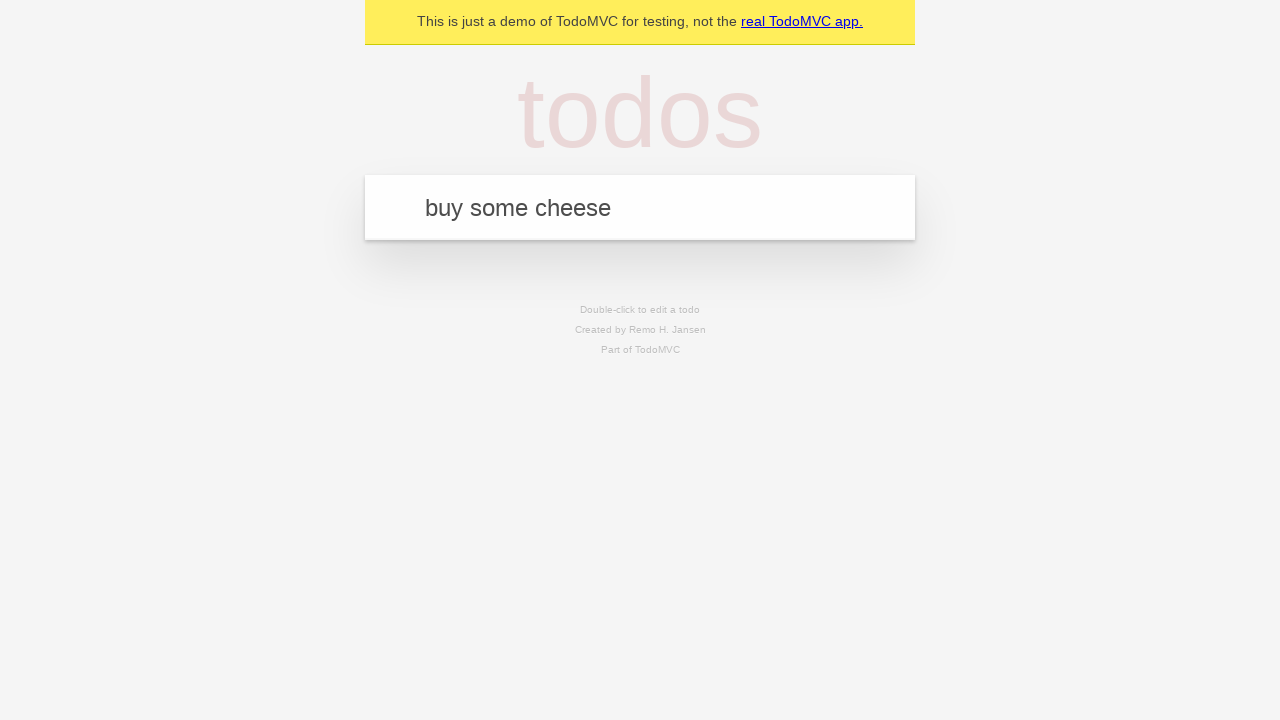

Pressed Enter to add first todo on internal:attr=[placeholder="What needs to be done?"i]
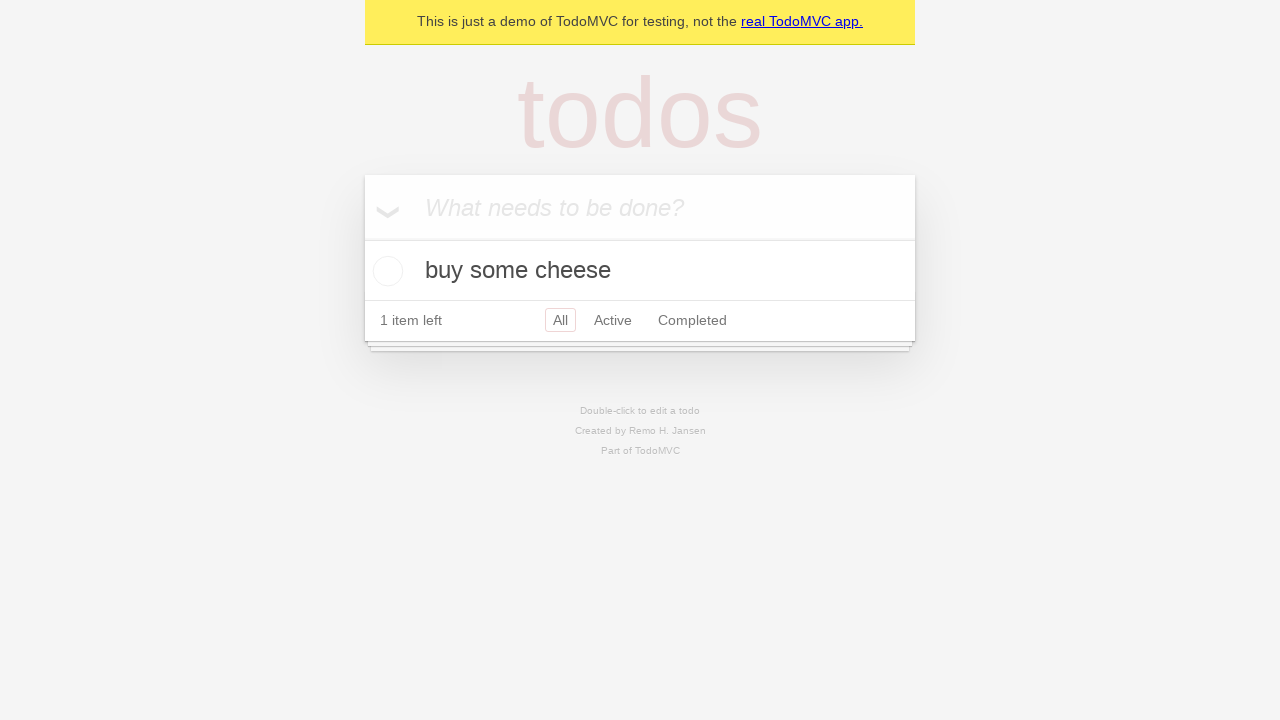

Filled input field with second todo: 'feed the cat' on internal:attr=[placeholder="What needs to be done?"i]
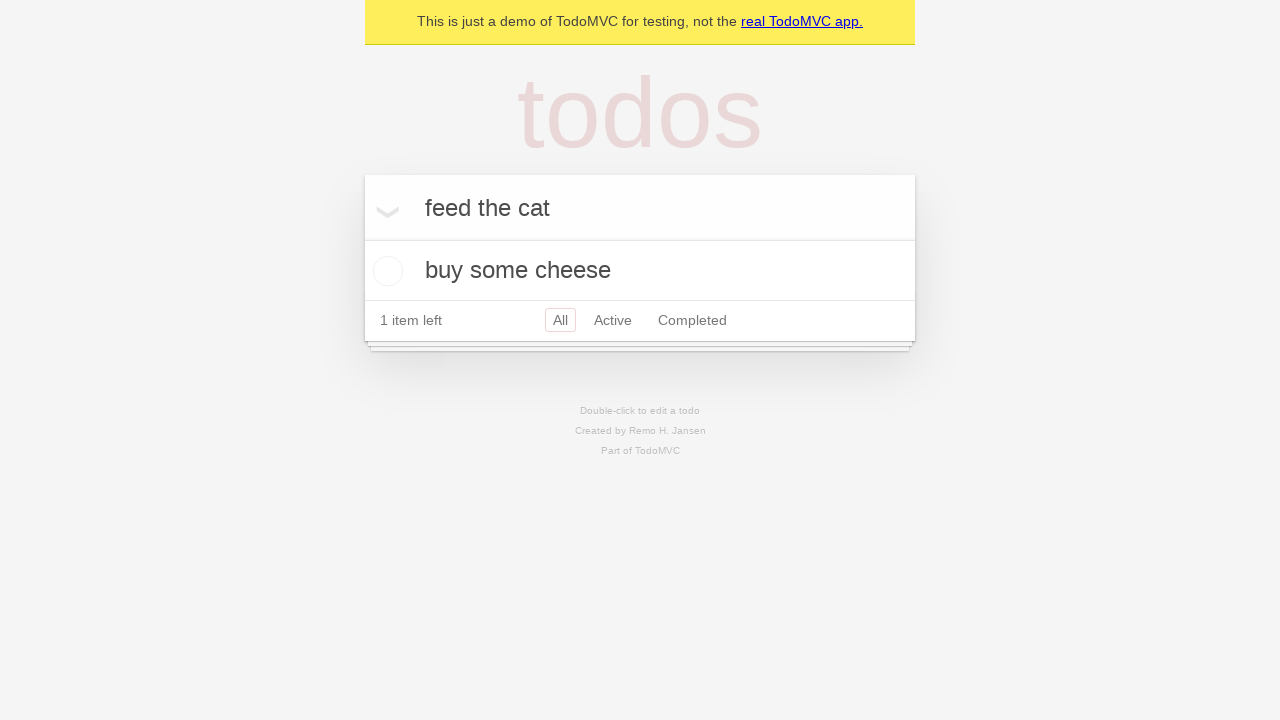

Pressed Enter to add second todo on internal:attr=[placeholder="What needs to be done?"i]
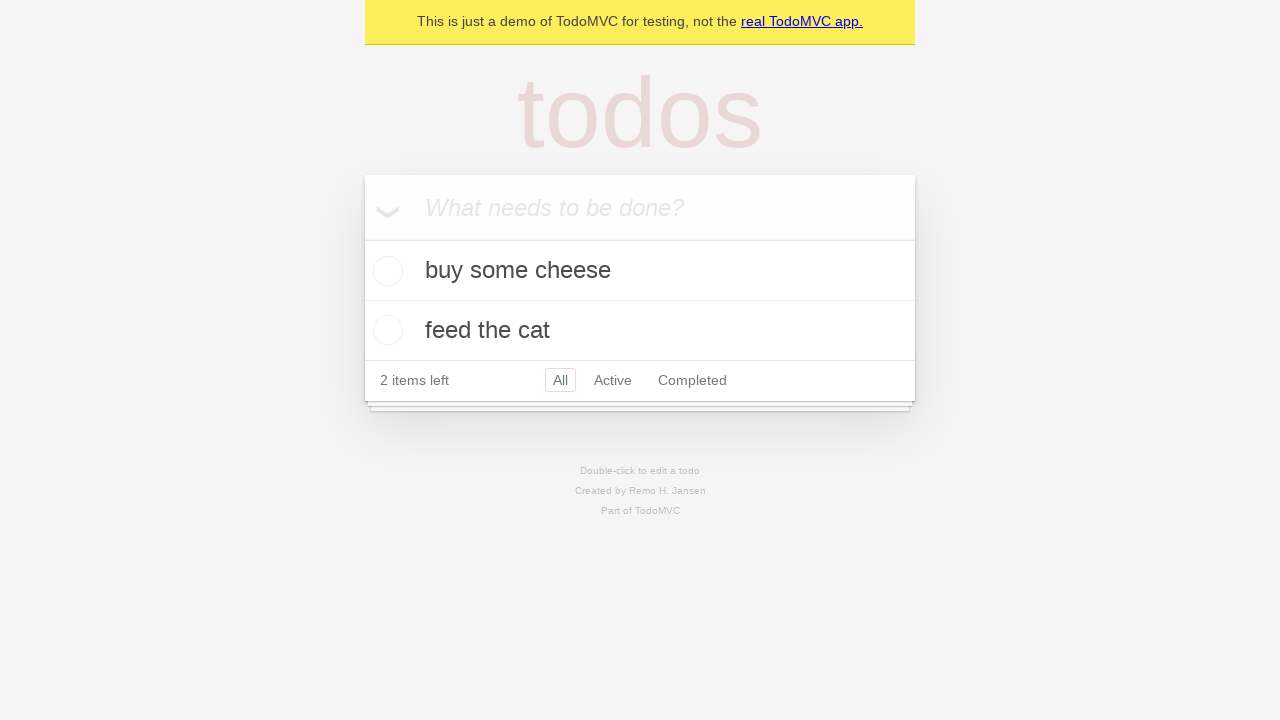

Filled input field with third todo: 'book a doctors appointment' on internal:attr=[placeholder="What needs to be done?"i]
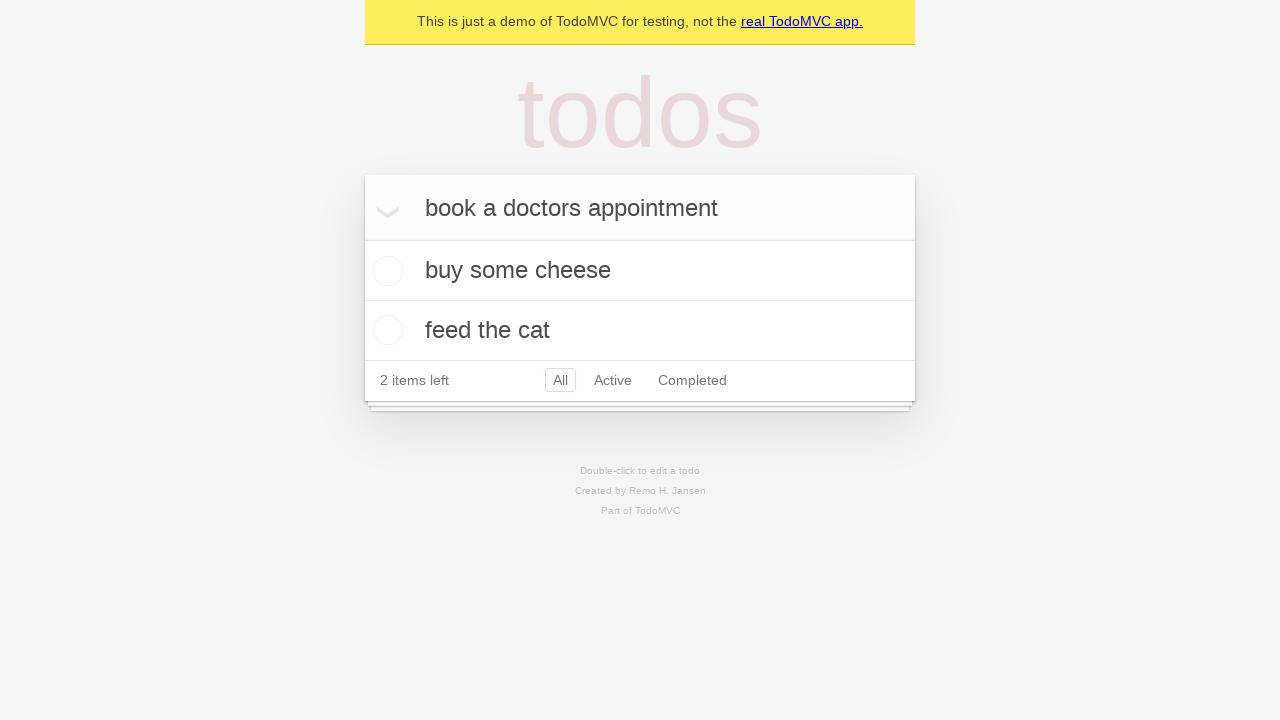

Pressed Enter to add third todo on internal:attr=[placeholder="What needs to be done?"i]
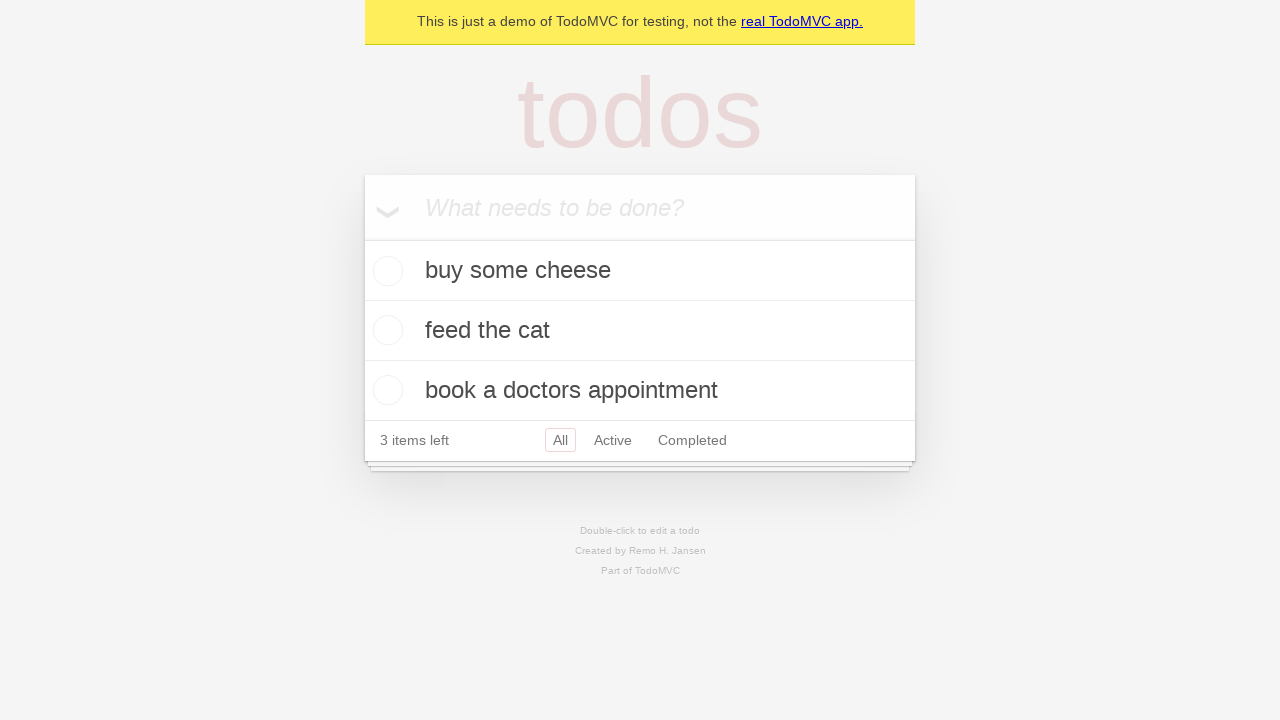

Double-clicked second todo item to enter edit mode at (640, 331) on internal:testid=[data-testid="todo-item"s] >> nth=1
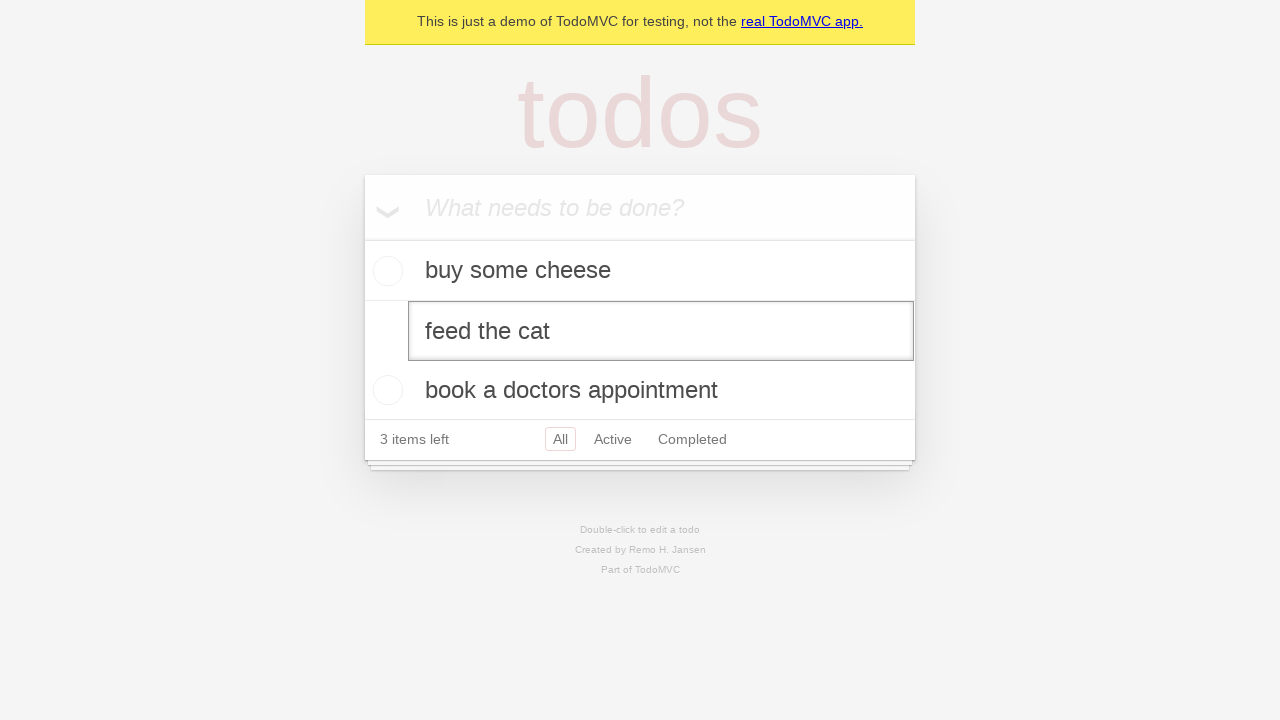

Filled edit textbox with new text: 'buy some sausages' on internal:testid=[data-testid="todo-item"s] >> nth=1 >> internal:role=textbox[nam
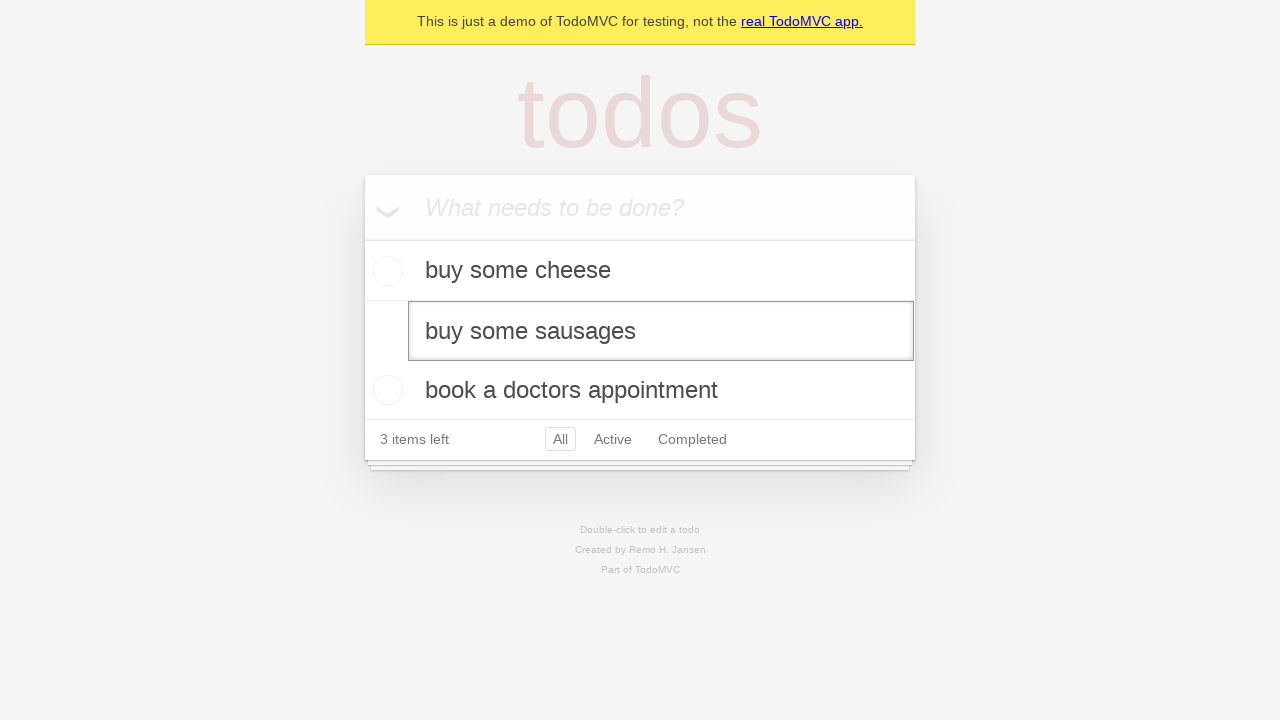

Pressed Escape key to cancel edit and revert changes on internal:testid=[data-testid="todo-item"s] >> nth=1 >> internal:role=textbox[nam
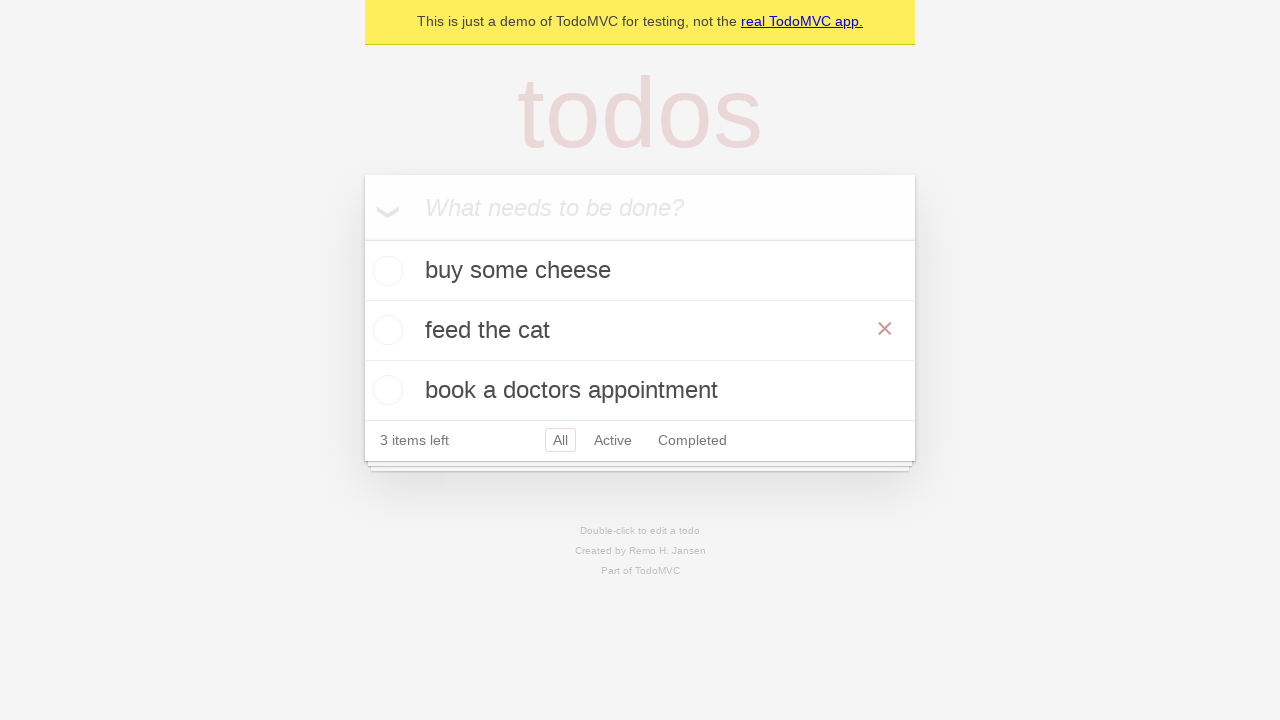

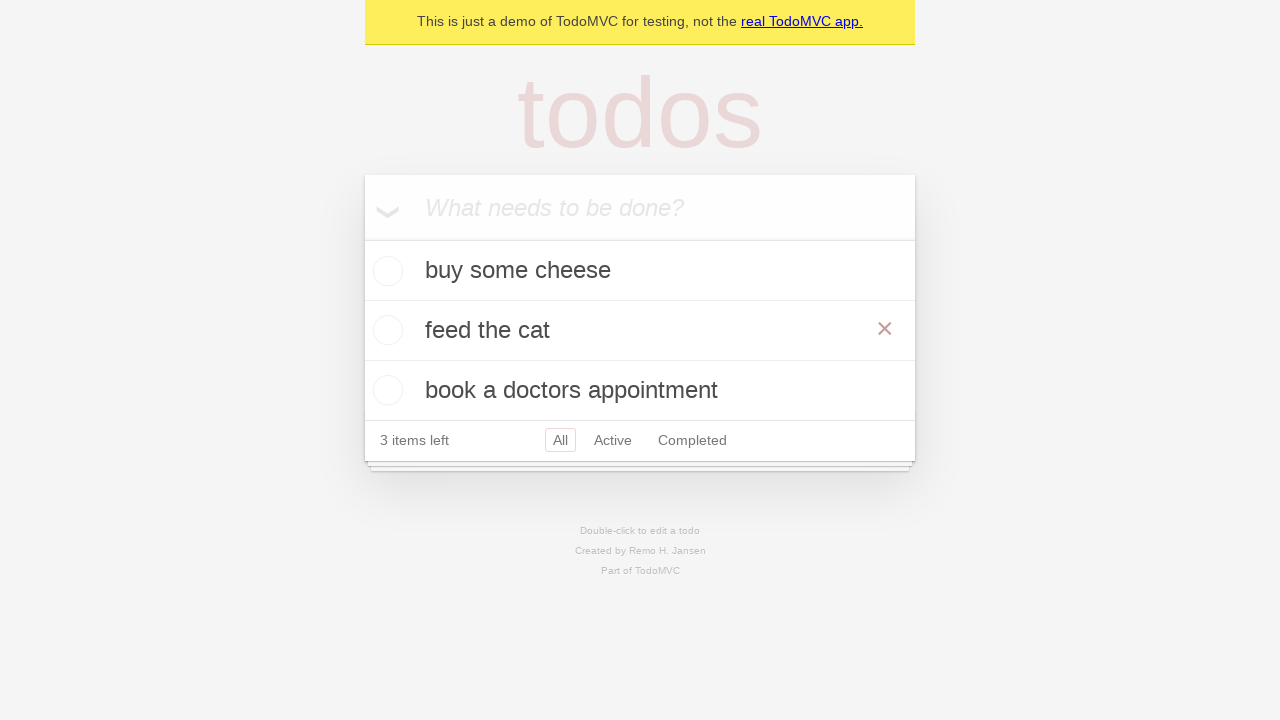